Tests radio button click functionality by clicking on different radio button options (Visa, American Express, Mastercard) and verifying their checked/unchecked states

Starting URL: http://test.openkeyword.de/InputRadioButton/input_type-radio.htm

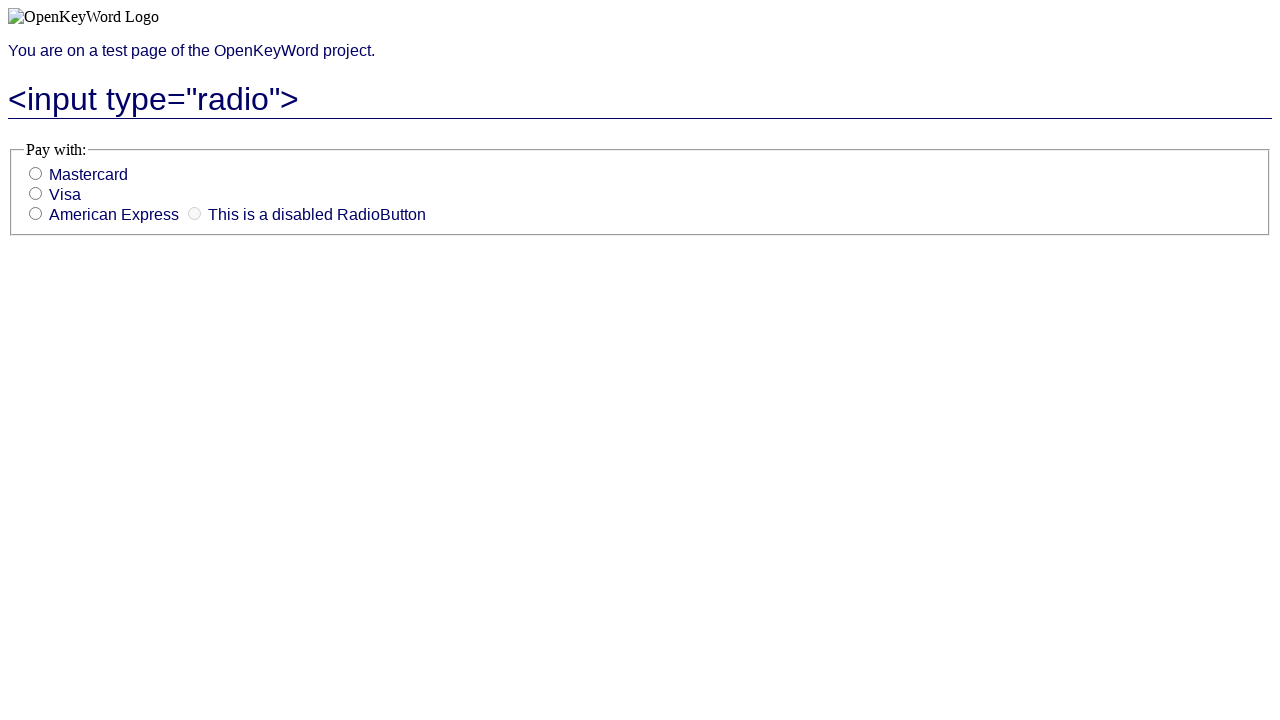

Clicked on Visa radio button at (36, 194) on input[value='Visa']
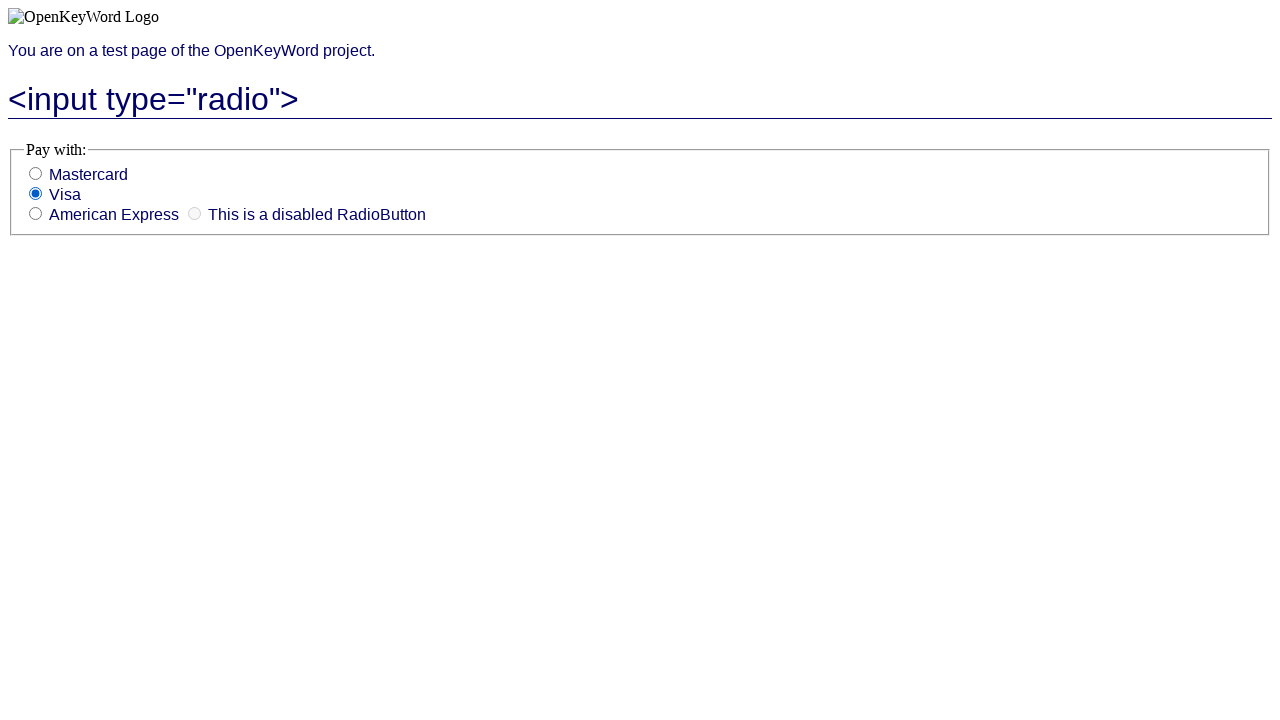

Verified Visa radio button is checked
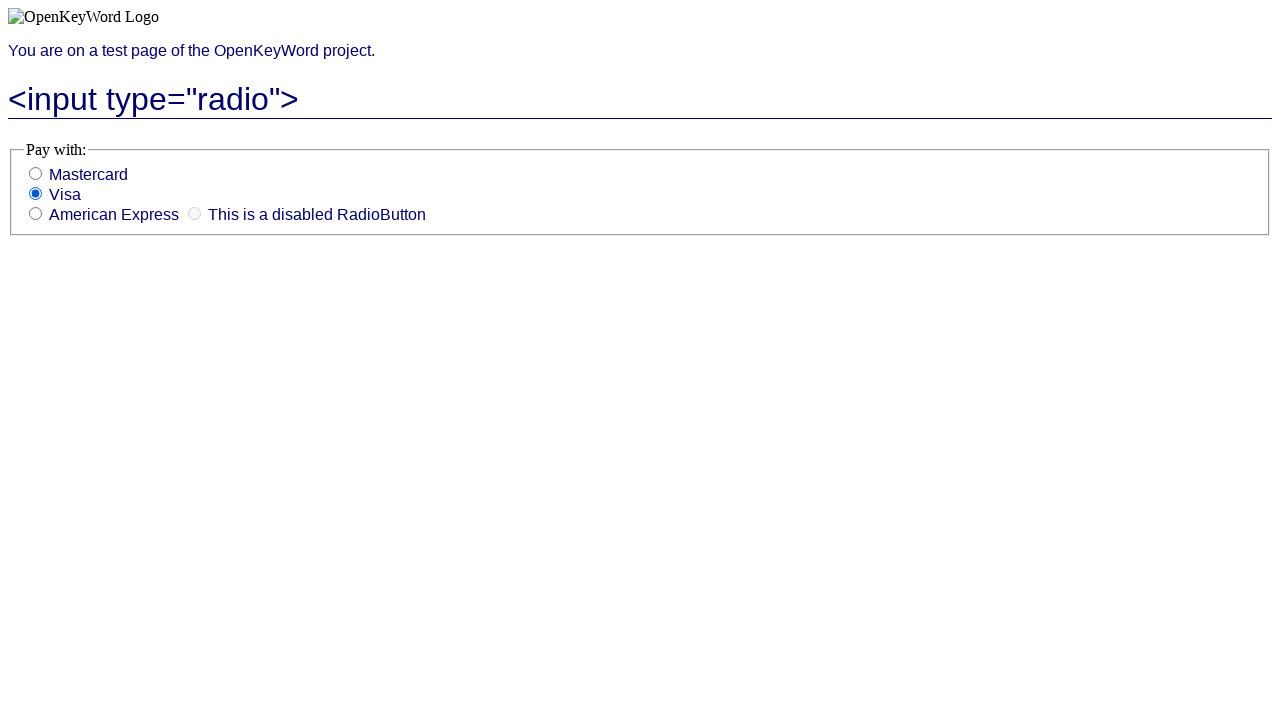

Clicked on American Express radio button at (36, 214) on input[value='American Express']
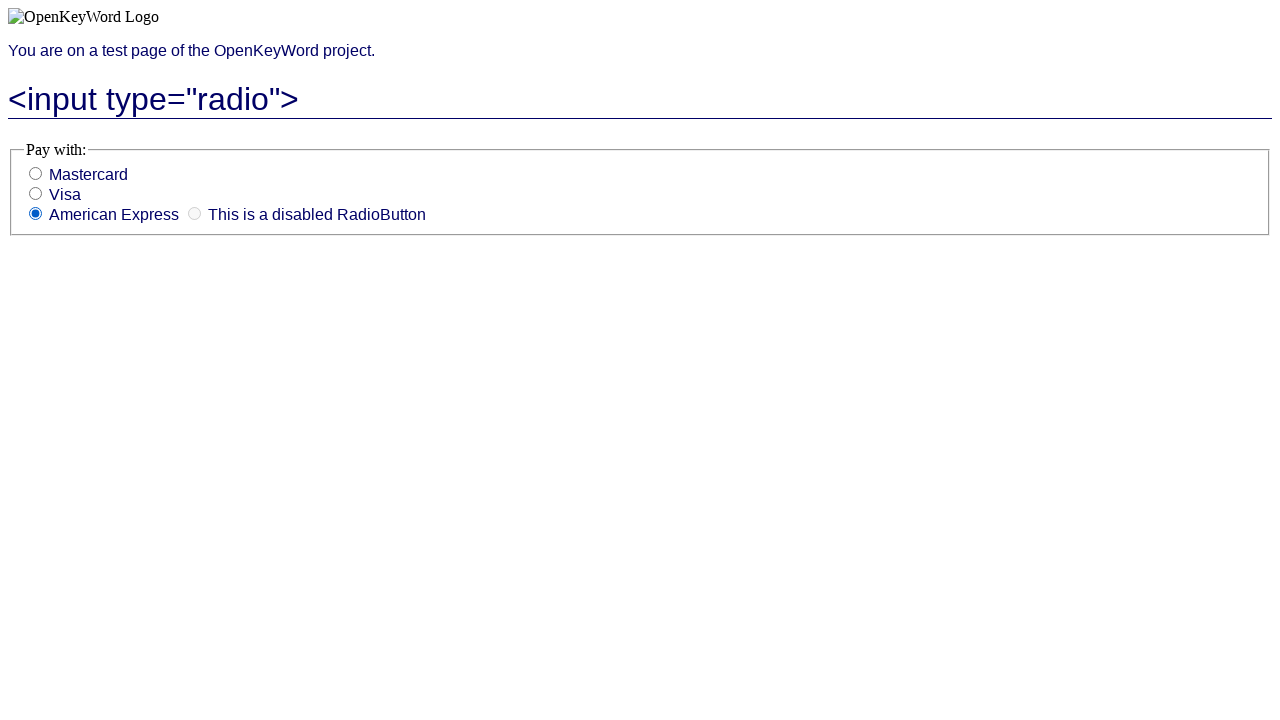

Verified American Express radio button is checked
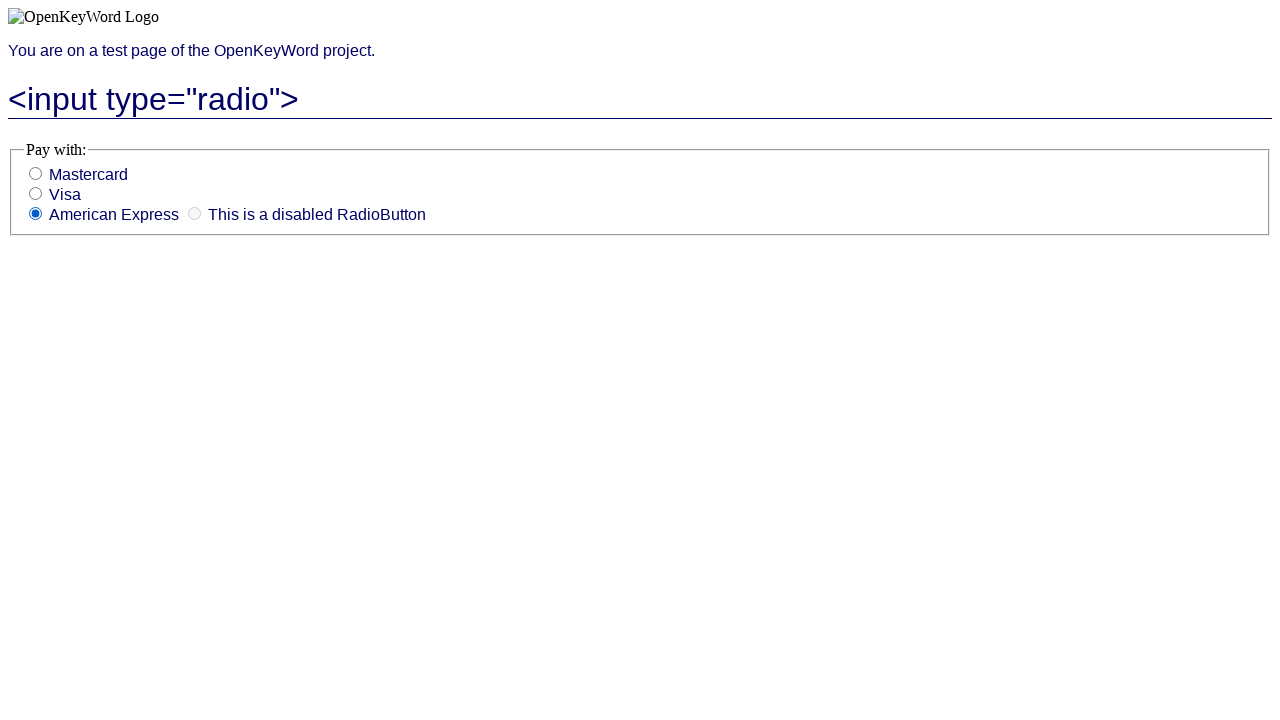

Clicked on Mastercard radio button at (36, 174) on input[value='Mastercard']
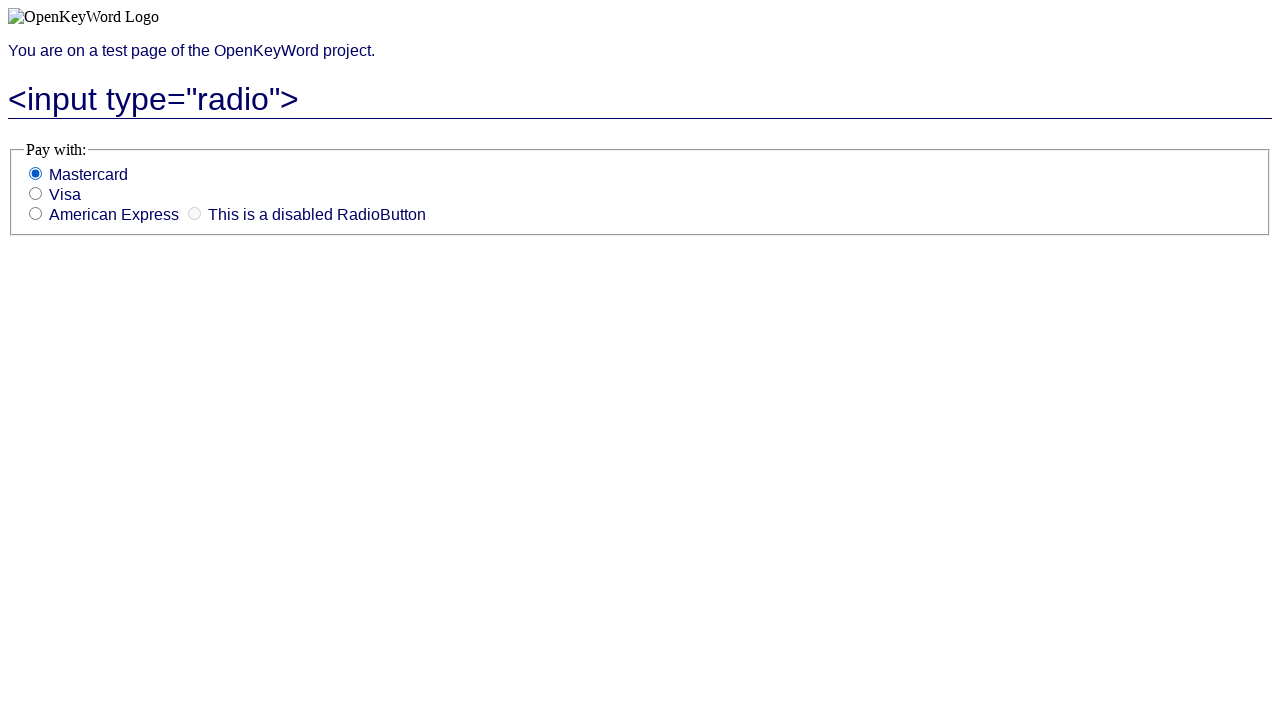

Verified Mastercard radio button is checked
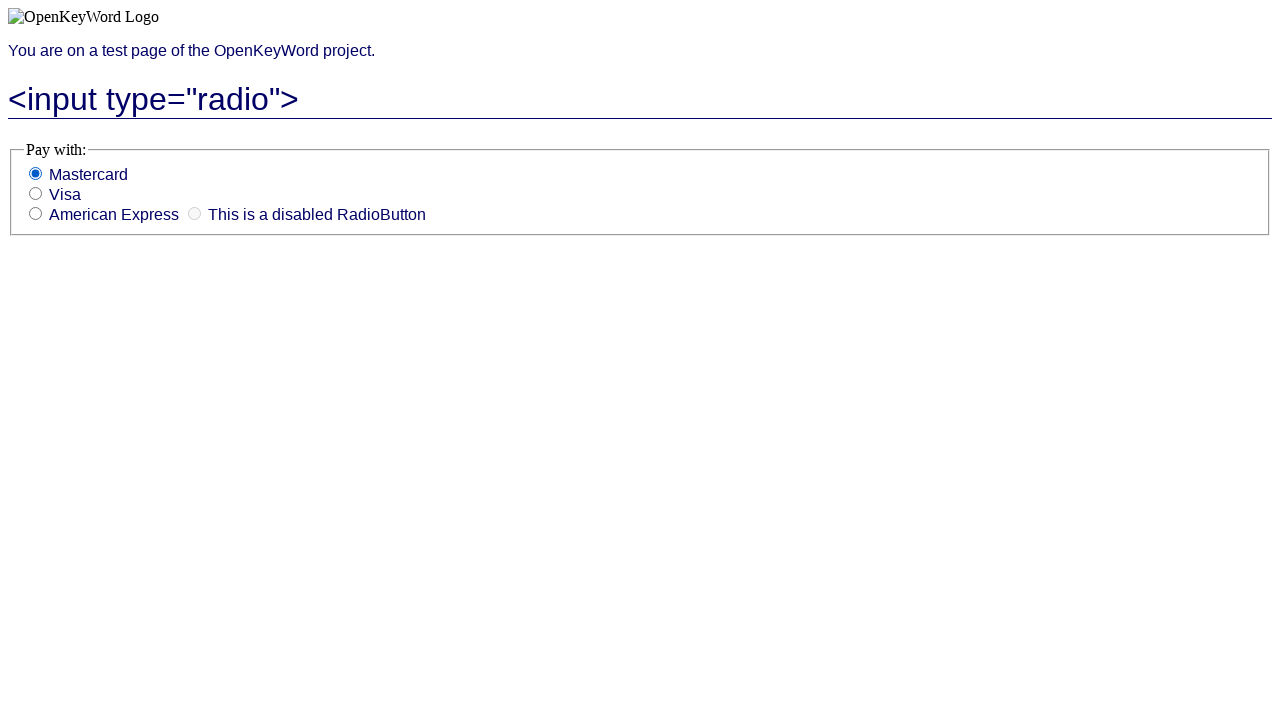

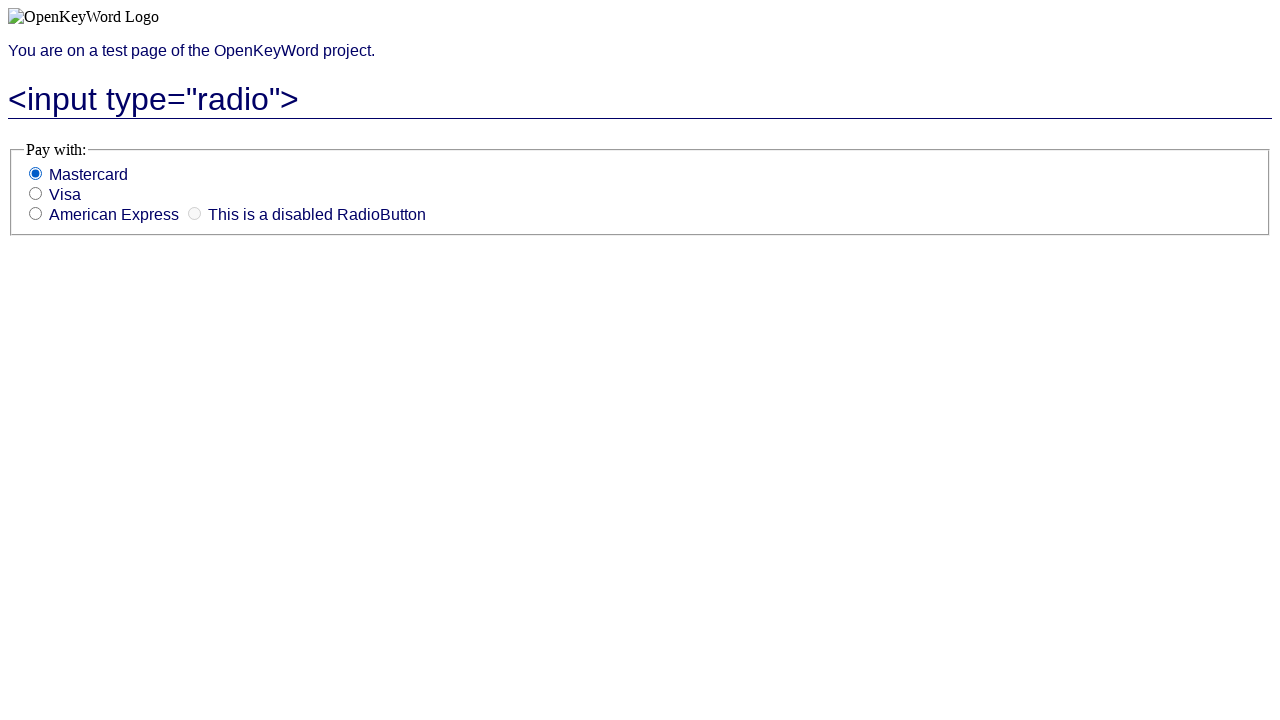